Tests radio button selection by finding all radio buttons with a specific name attribute and clicking the first one

Starting URL: http://www.echoecho.com/htmlforms10.htm

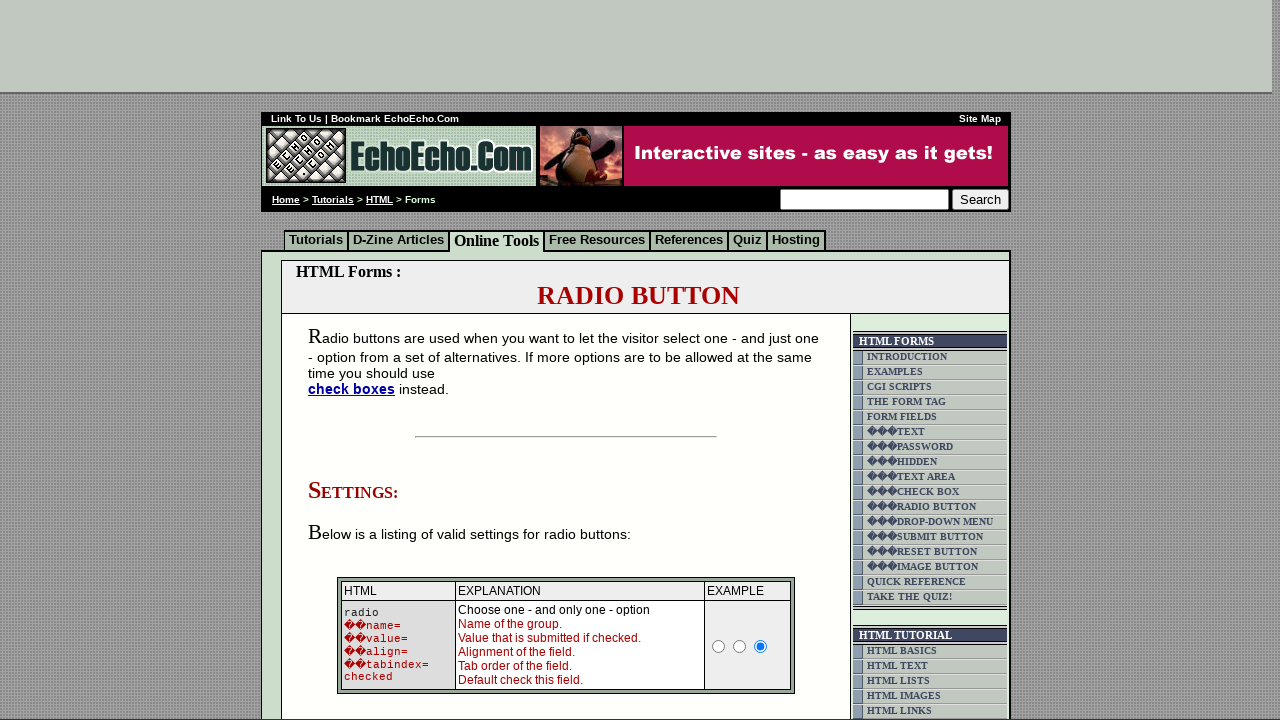

Located all radio buttons with name='radio1'
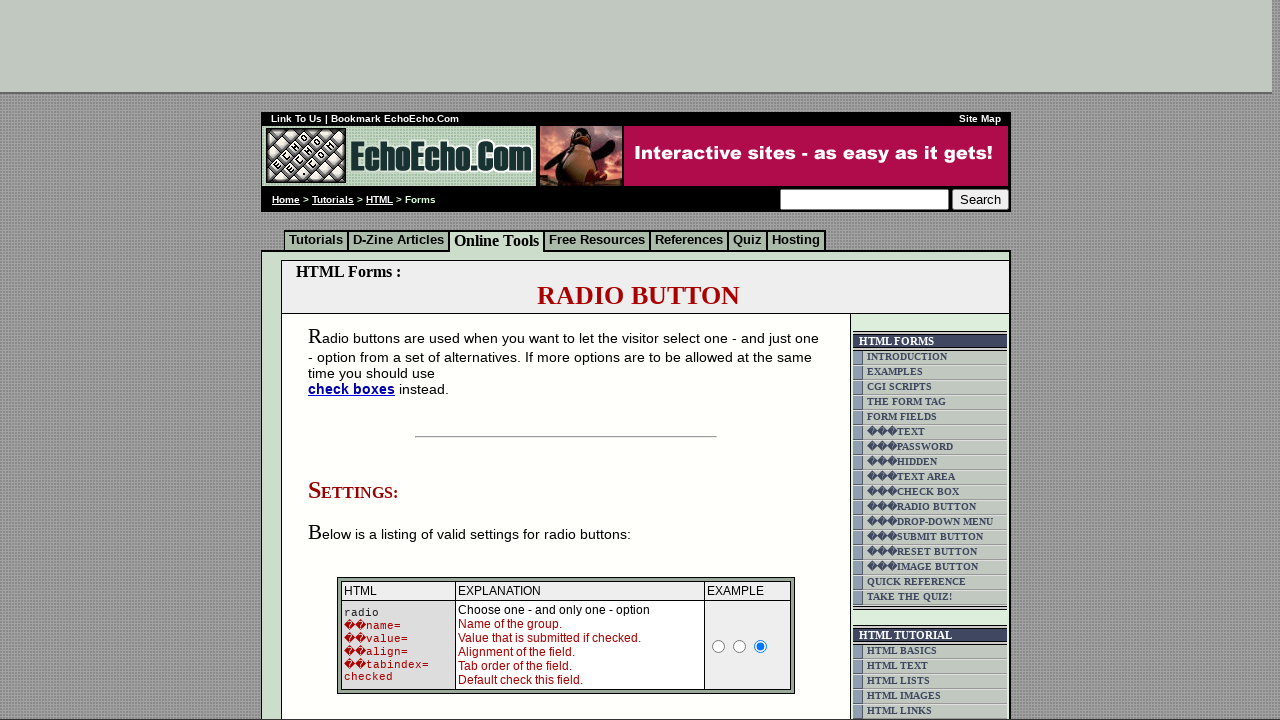

Found 3 radio buttons
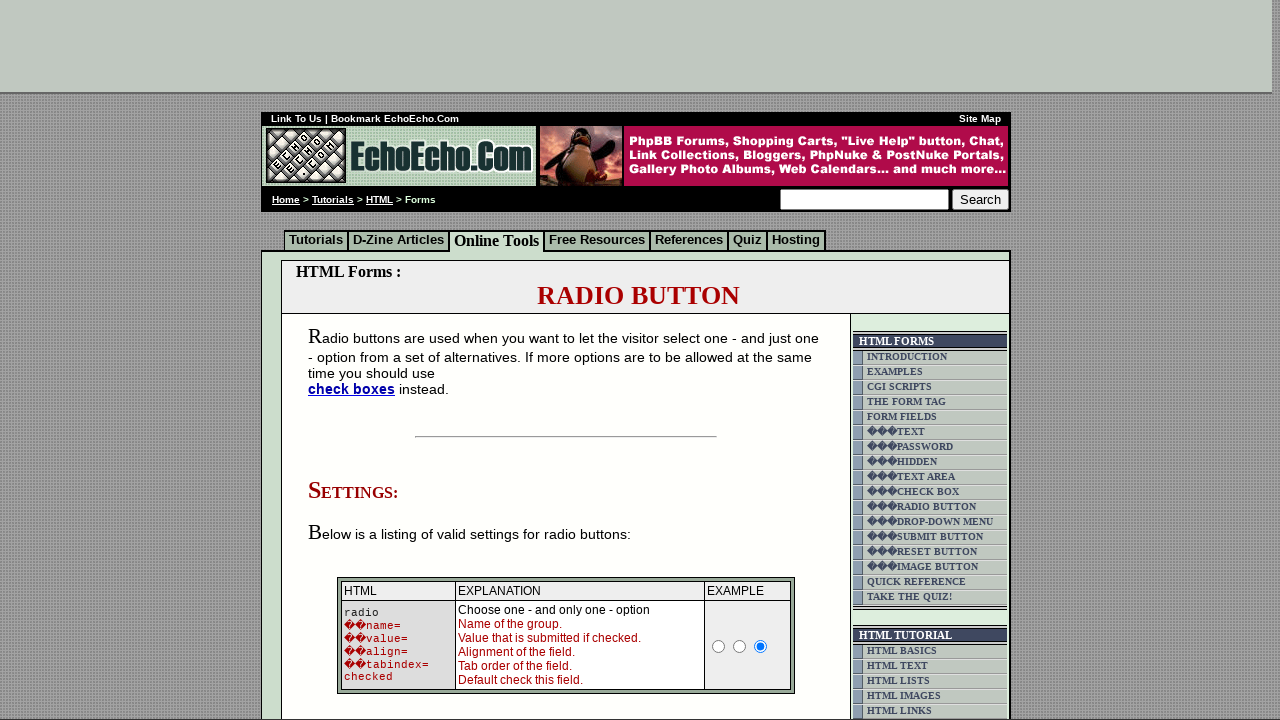

Retrieved radio button at index 0
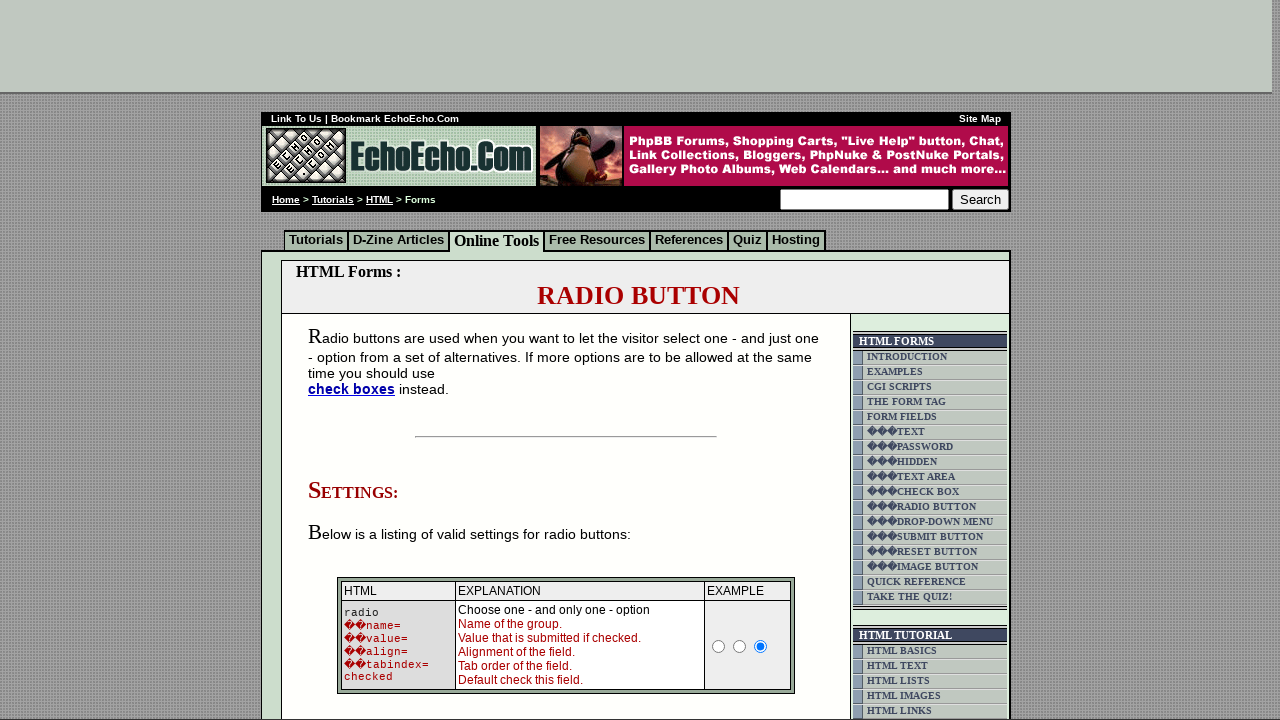

Retrieved type attribute from radio button 0: 'radio'
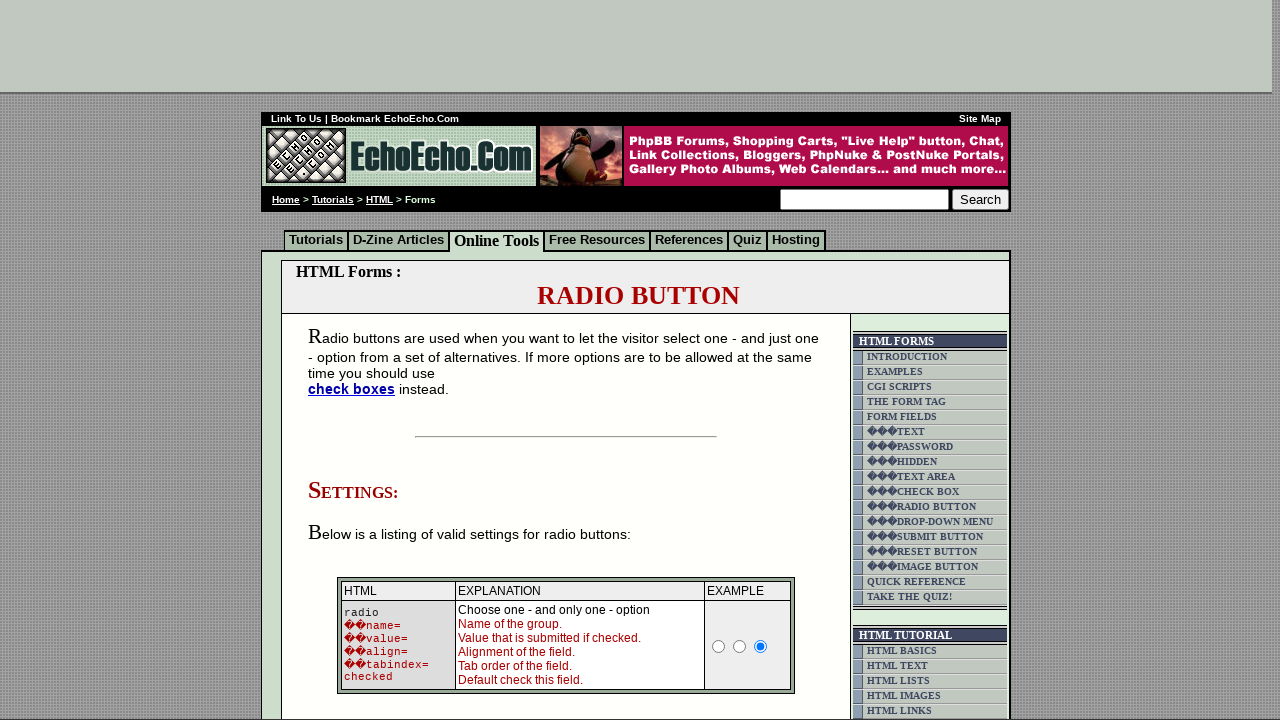

Clicked radio button at index 0 at (719, 646) on input[name='radio1'] >> nth=0
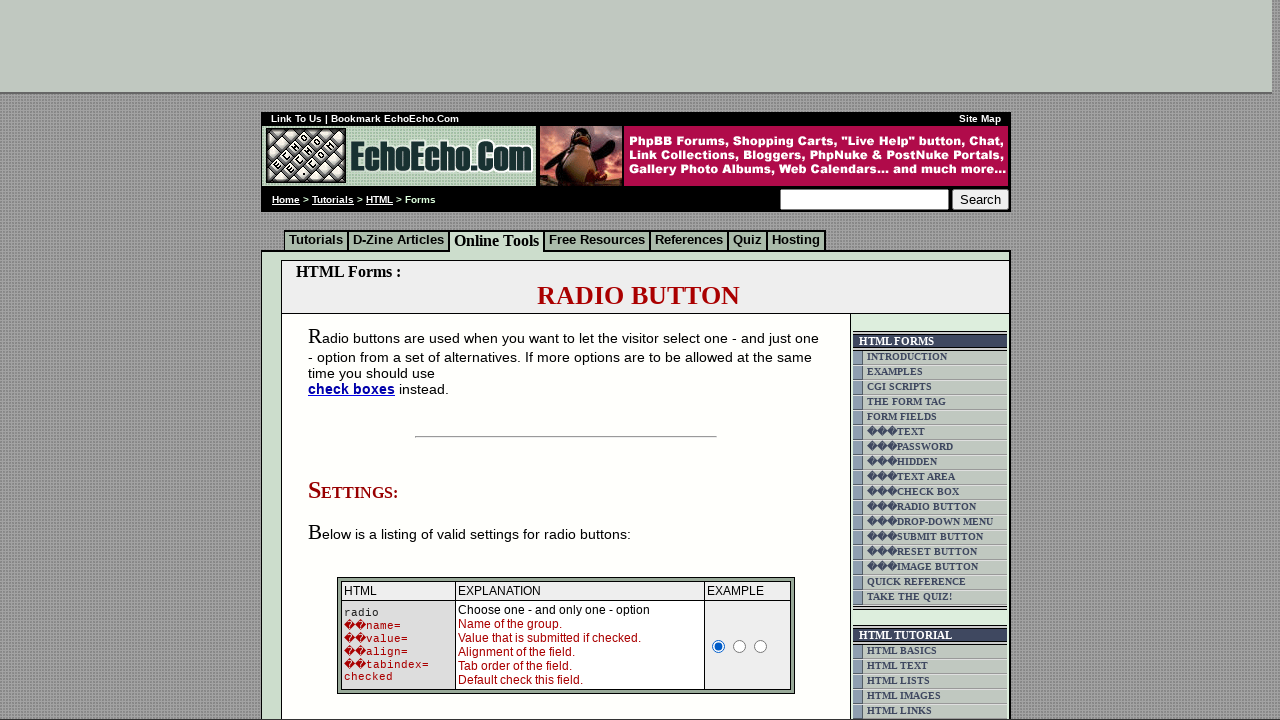

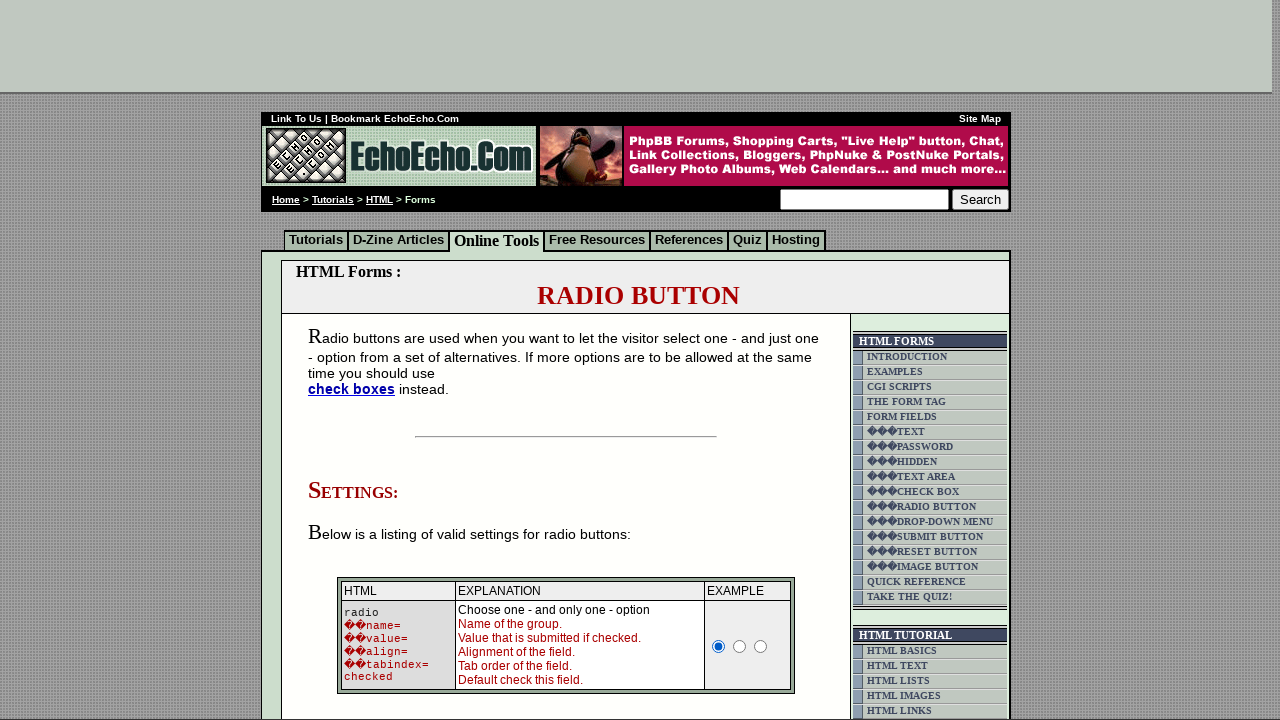